Navigates to Selenium website and performs scrolling using viewport origin

Starting URL: https://www.selenium.dev/

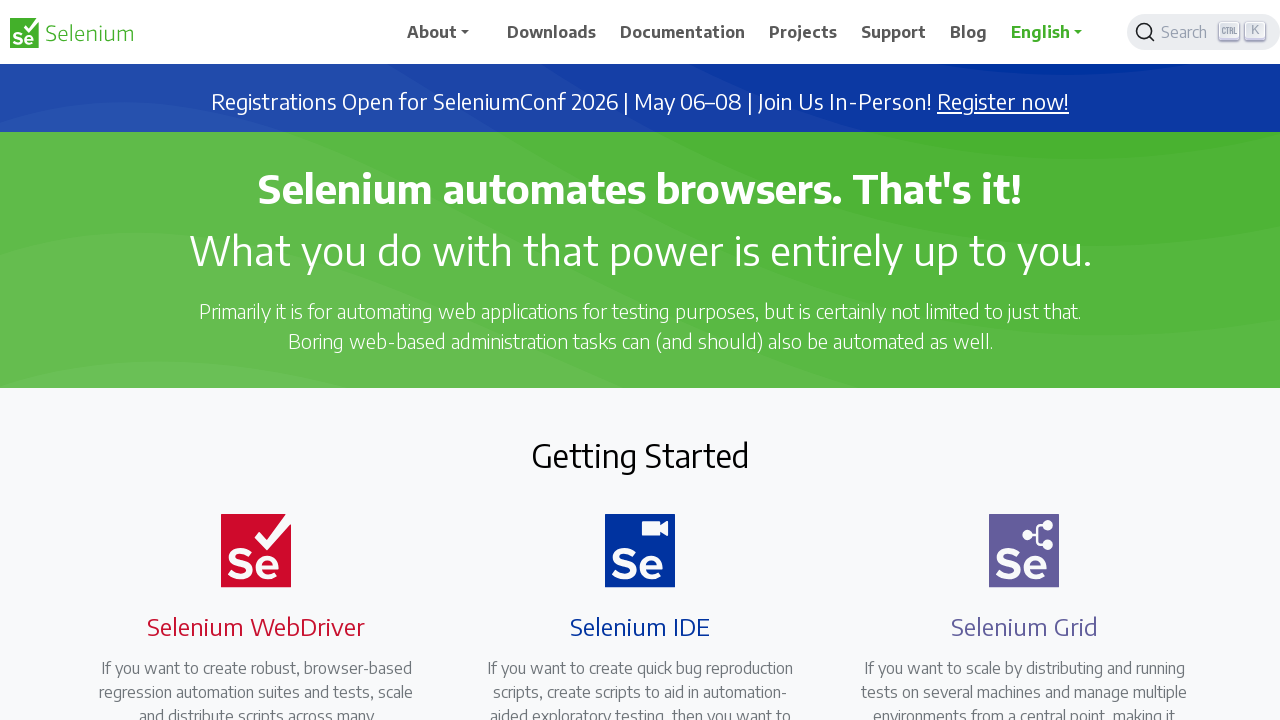

Navigated to Selenium website
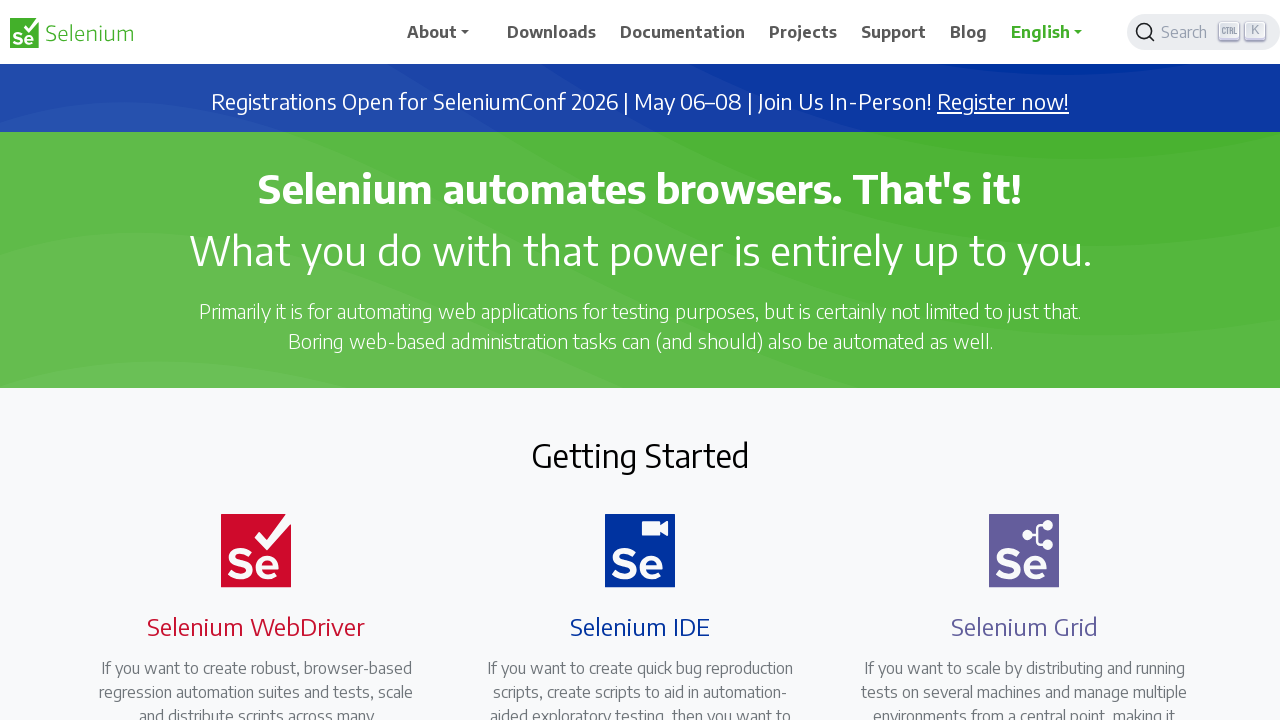

Scrolled down 600 pixels using viewport origin
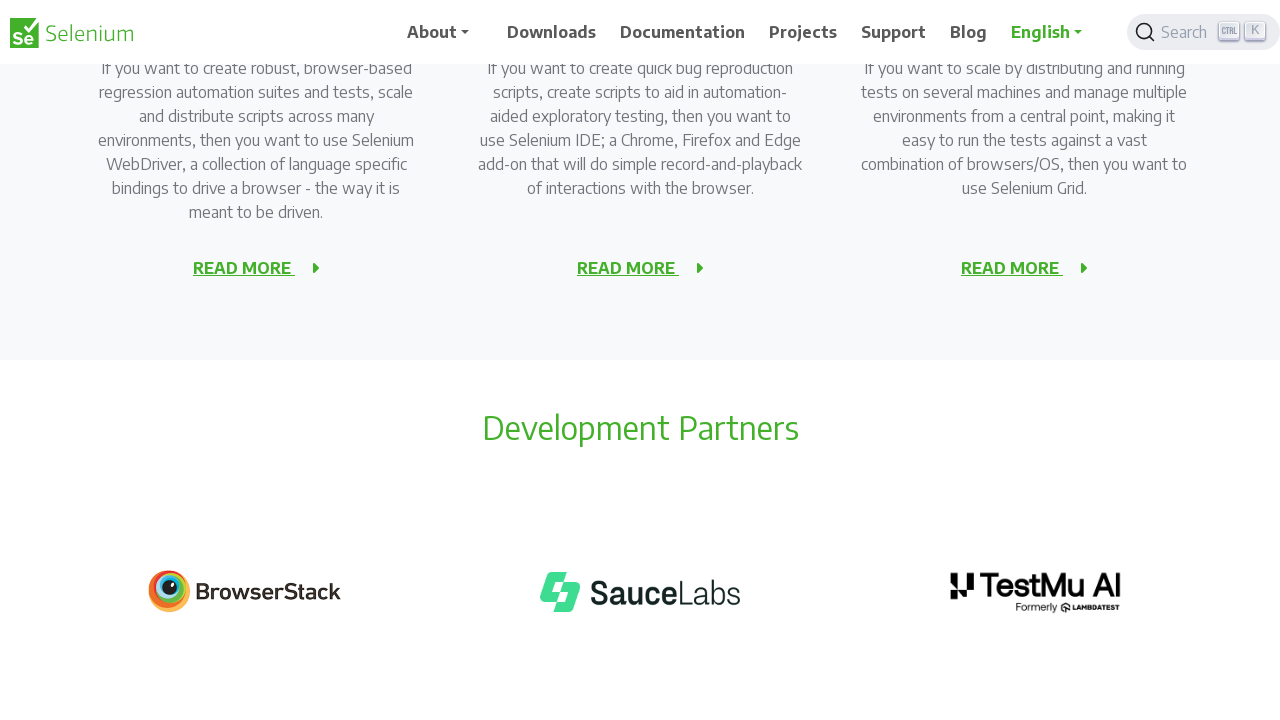

Waited 1000ms for dynamic content to load
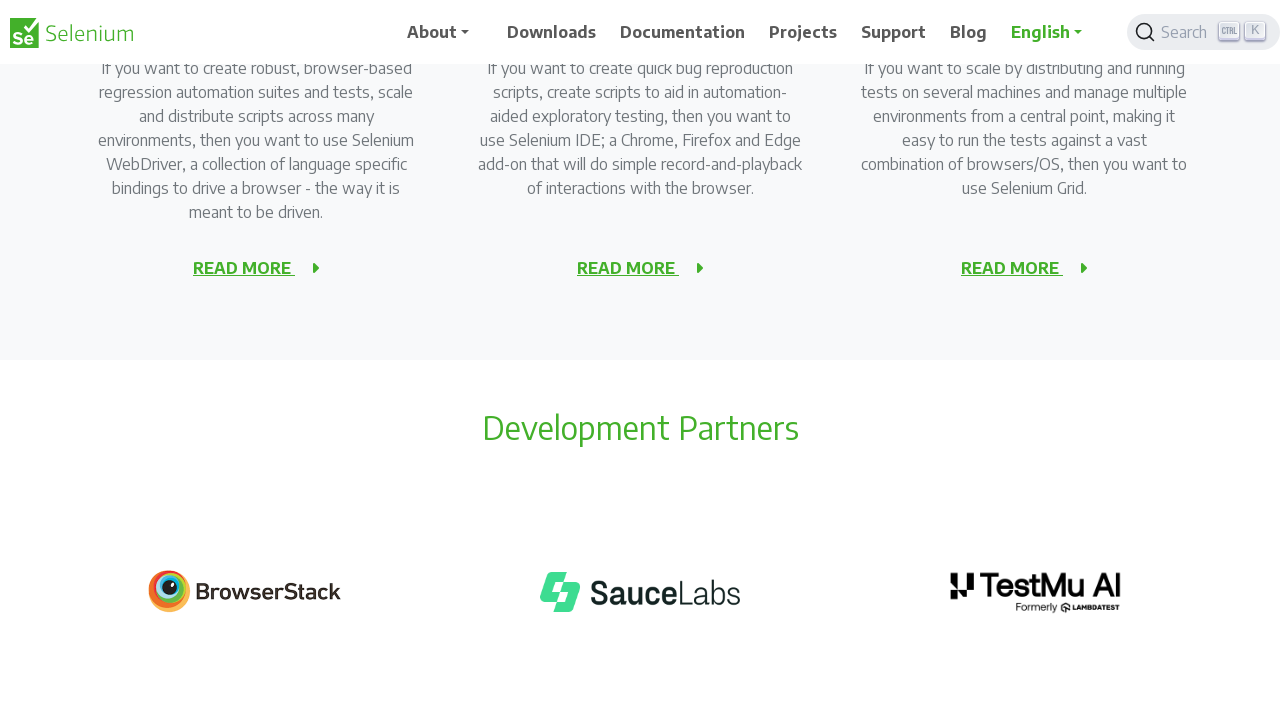

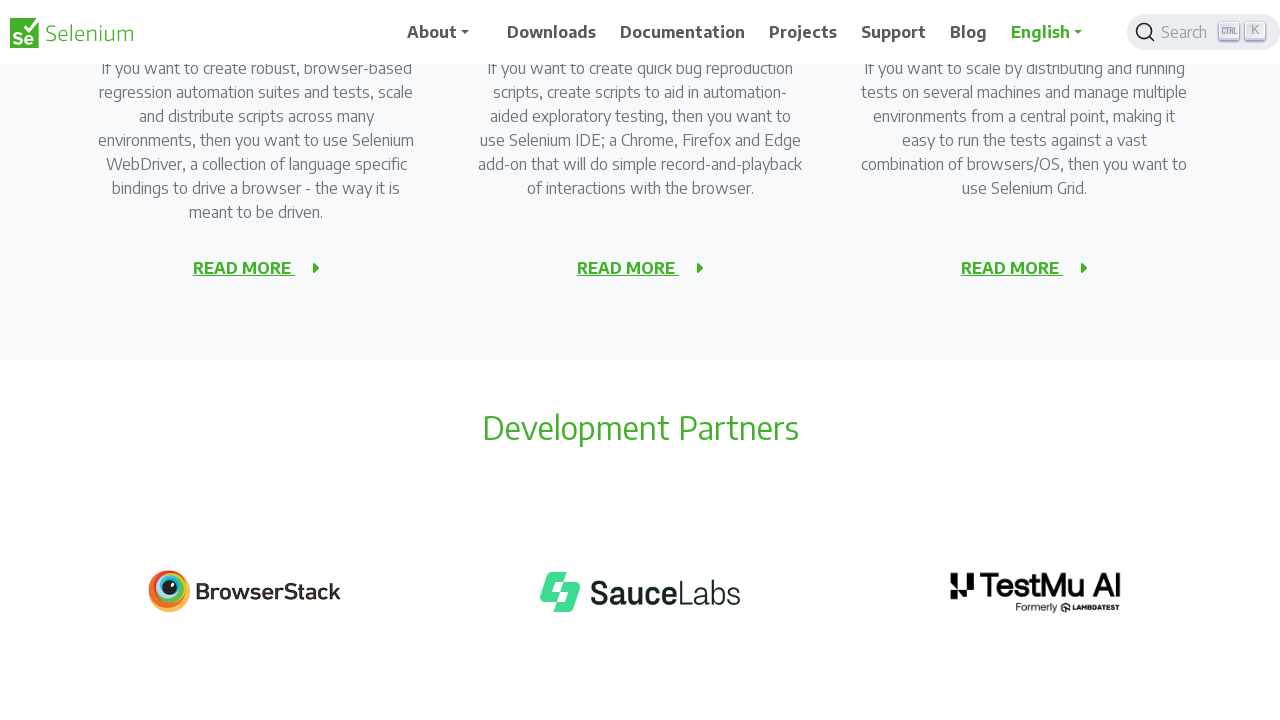